Tests simple alert dialog with OK button by clicking on the alert button and accepting it

Starting URL: http://demo.automationtesting.in/Alerts.html

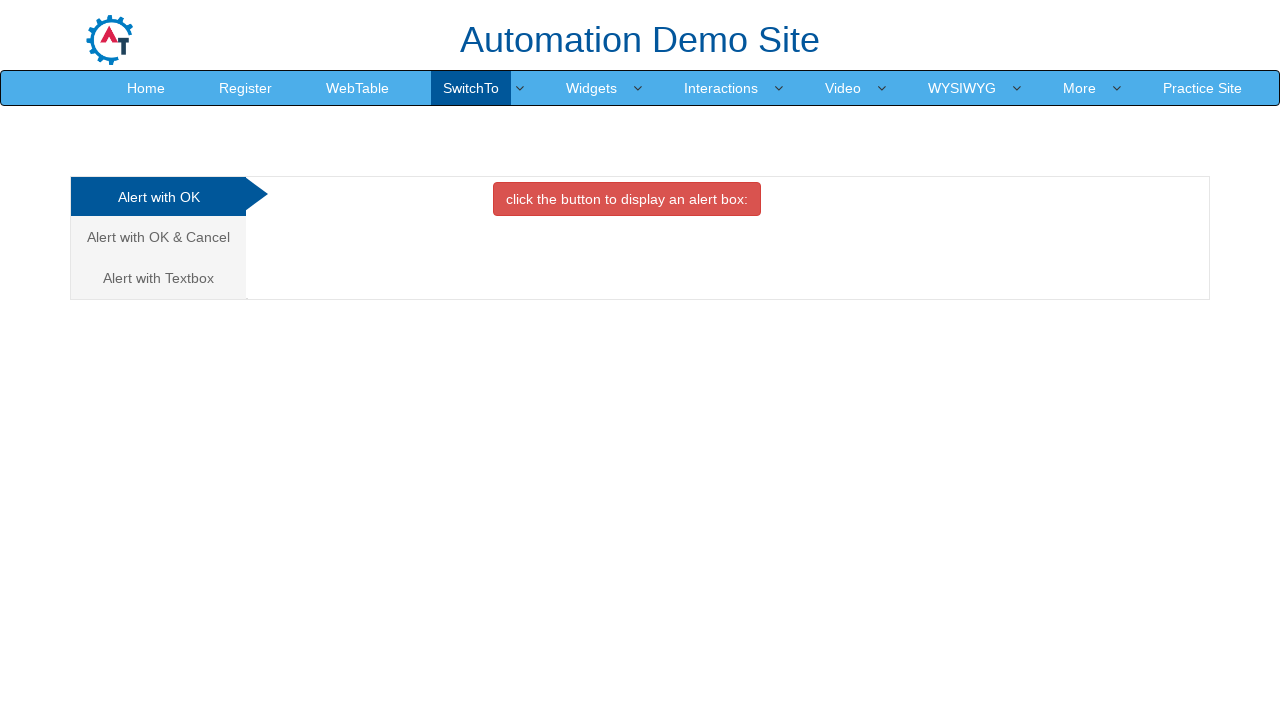

Clicked on 'Alert with OK' tab at (158, 197) on xpath=/html/body/div[1]/div/div/div/div[1]/ul/li[1]/a
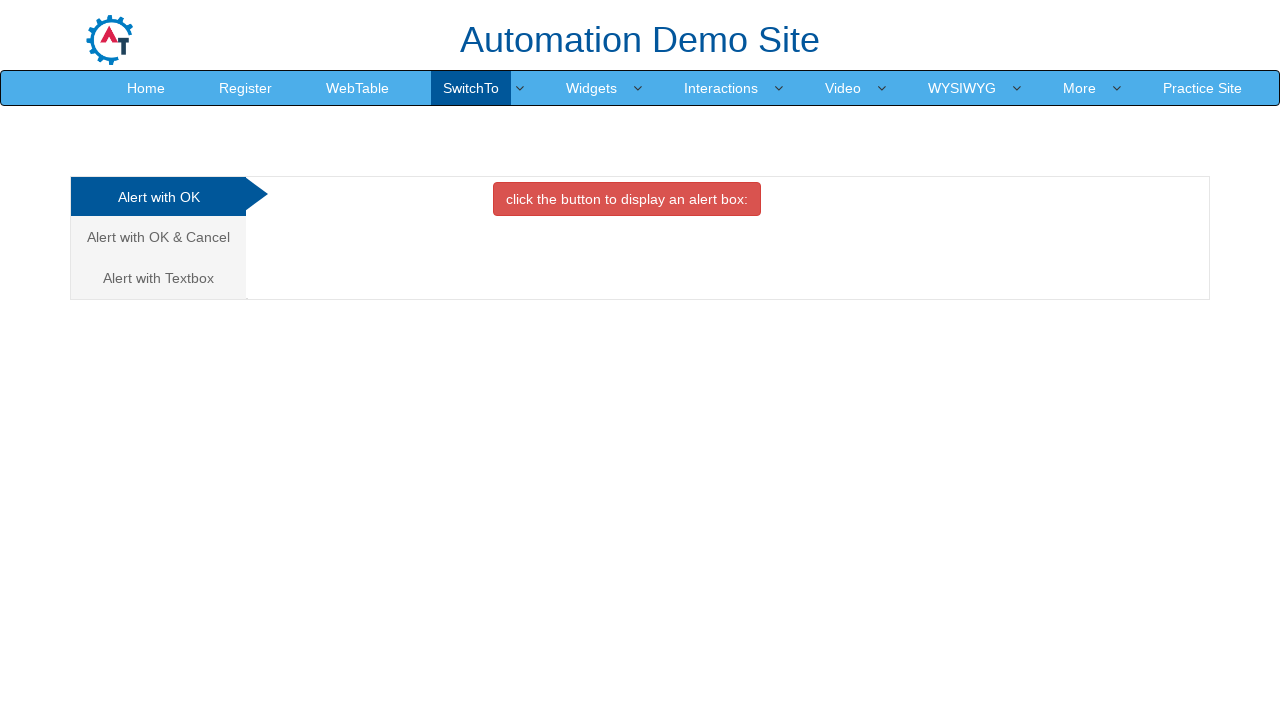

Clicked button to trigger alert dialog at (627, 199) on xpath=/html/body/div[1]/div/div/div/div[2]/div[1]/button
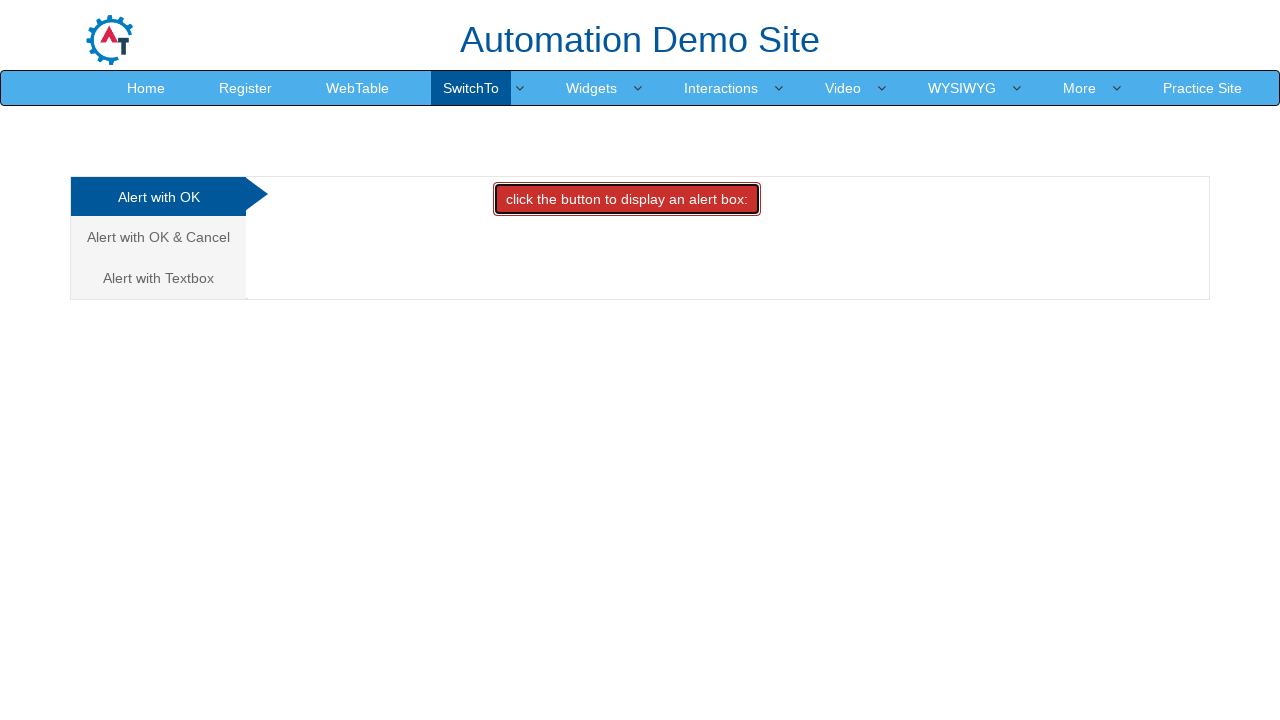

Set up dialog handler to accept alert
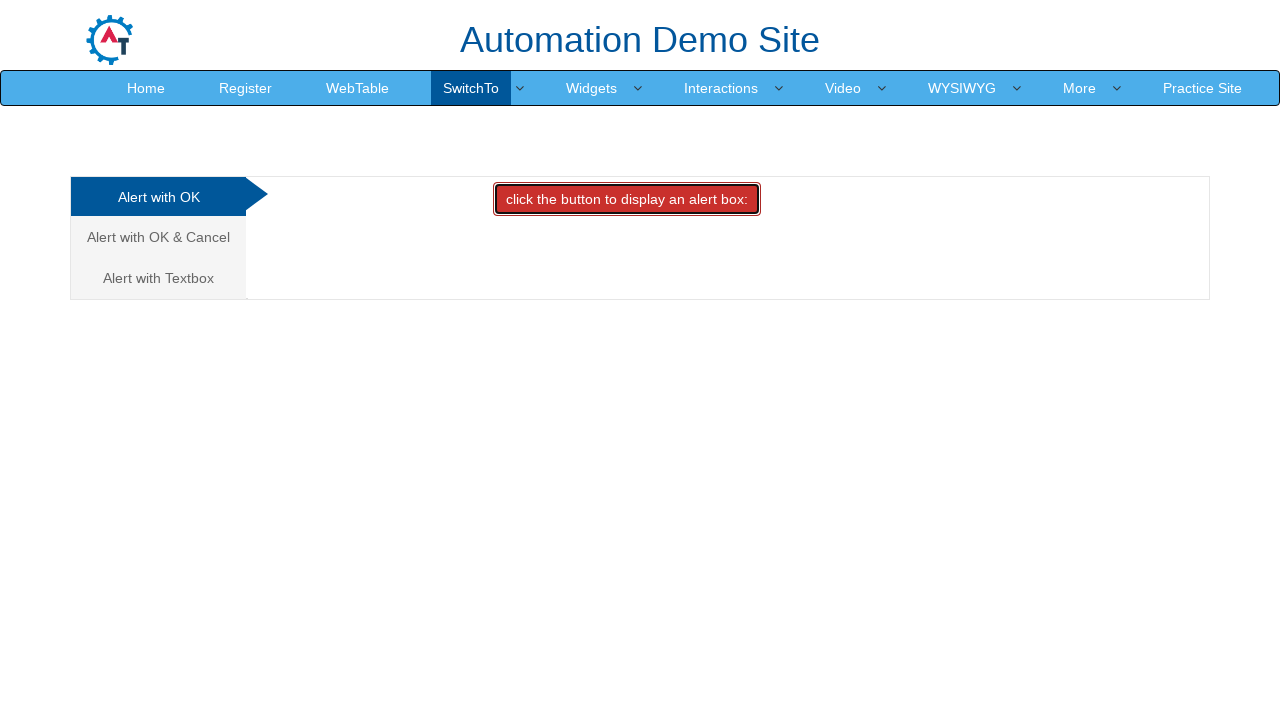

Clicked button to trigger alert dialog and accepted it at (627, 199) on xpath=/html/body/div[1]/div/div/div/div[2]/div[1]/button
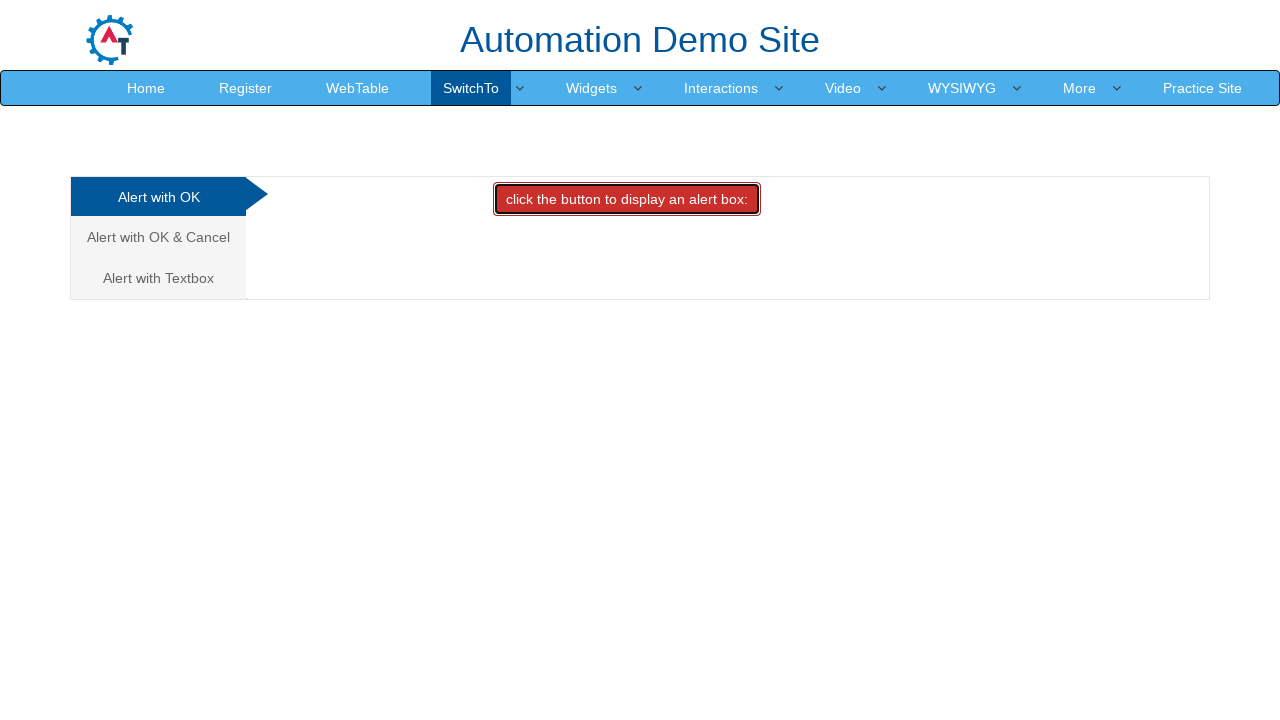

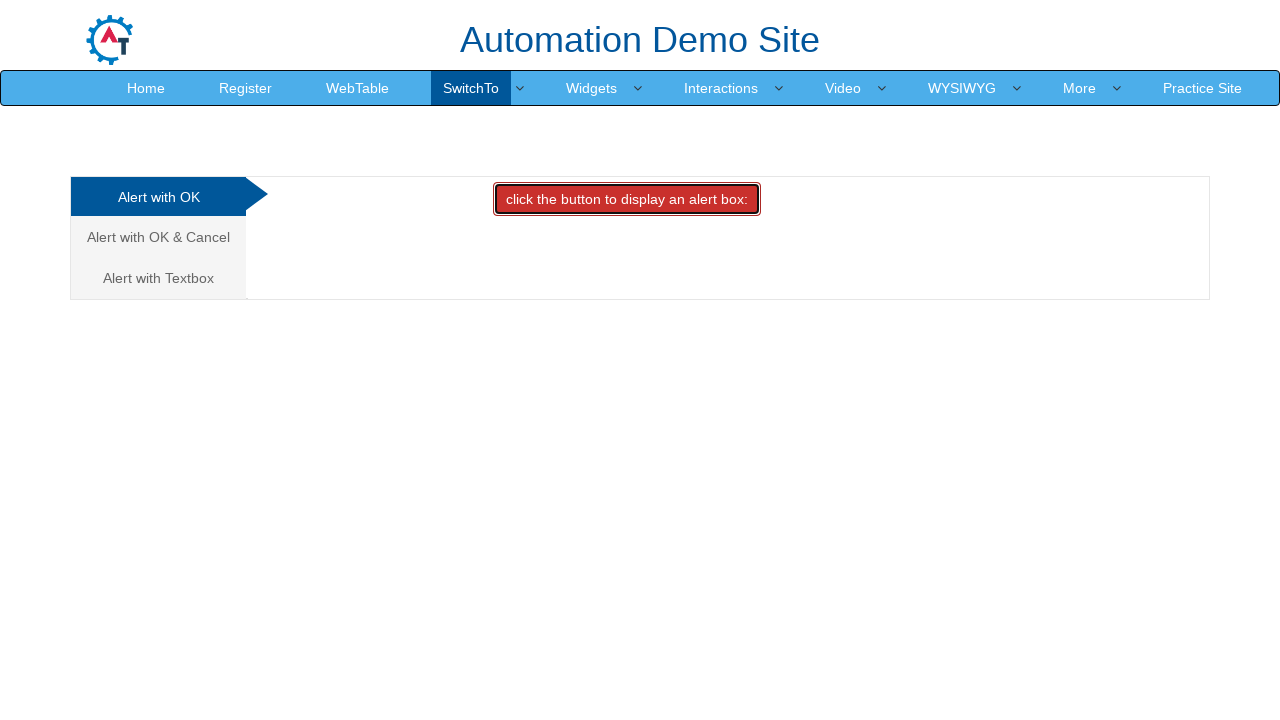